Tests that a todo item is removed when edited to have an empty text string

Starting URL: https://demo.playwright.dev/todomvc

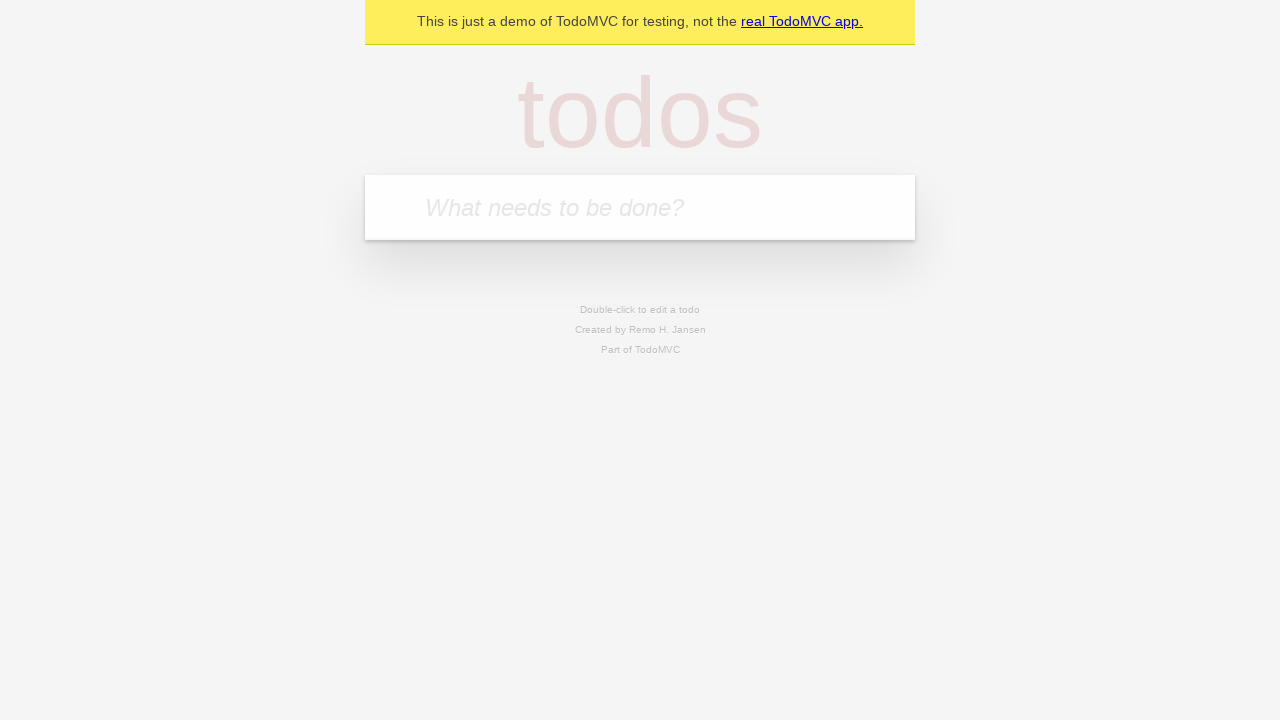

Filled todo input with 'buy some cheese' on internal:attr=[placeholder="What needs to be done?"i]
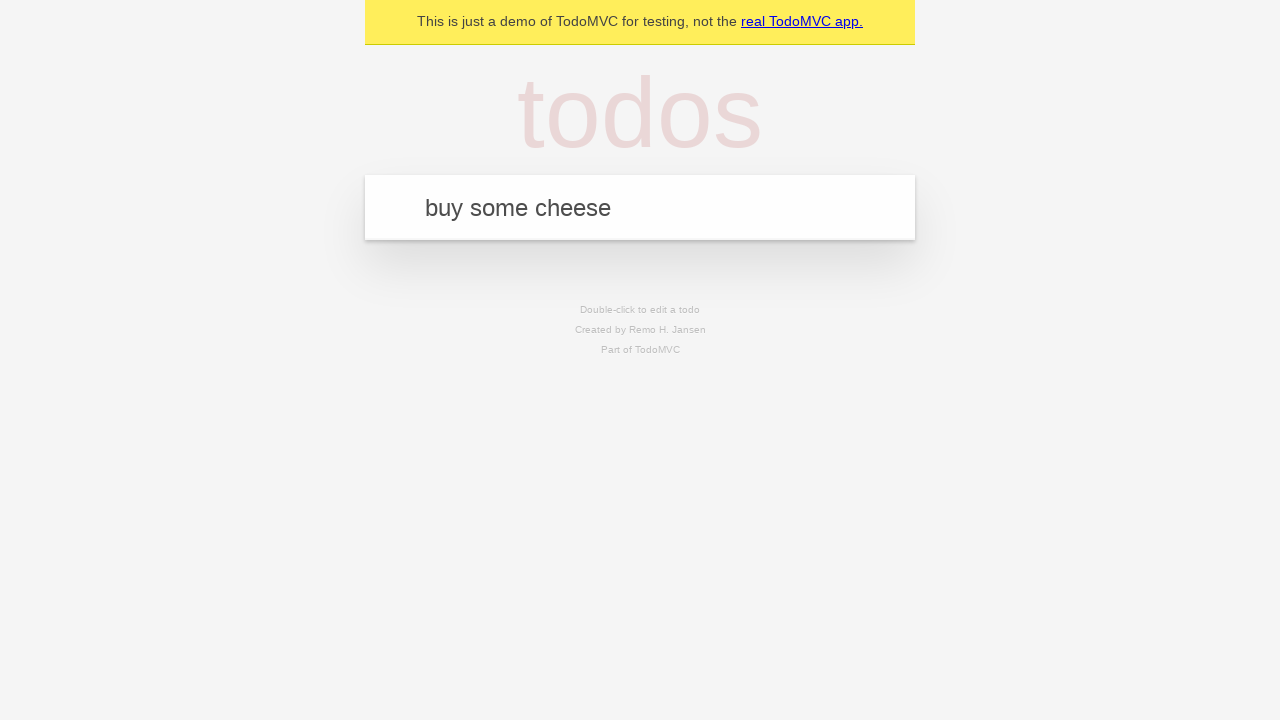

Pressed Enter to create todo item 'buy some cheese' on internal:attr=[placeholder="What needs to be done?"i]
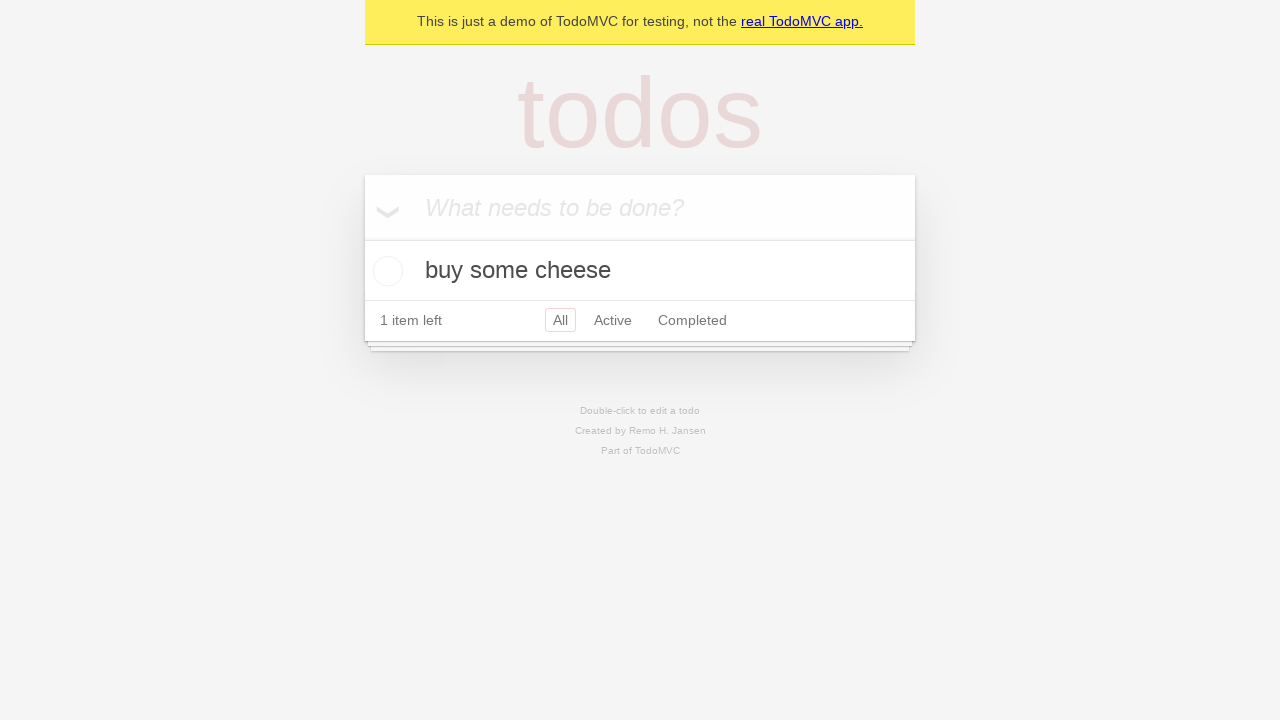

Filled todo input with 'feed the cat' on internal:attr=[placeholder="What needs to be done?"i]
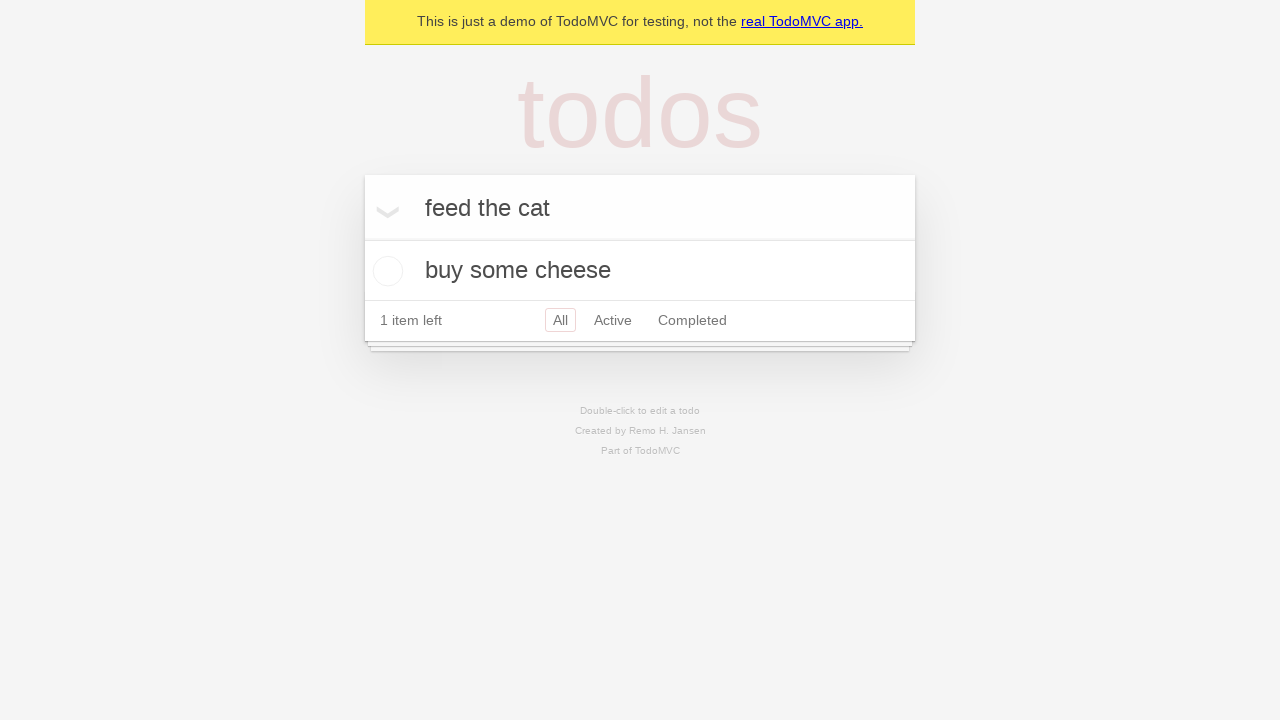

Pressed Enter to create todo item 'feed the cat' on internal:attr=[placeholder="What needs to be done?"i]
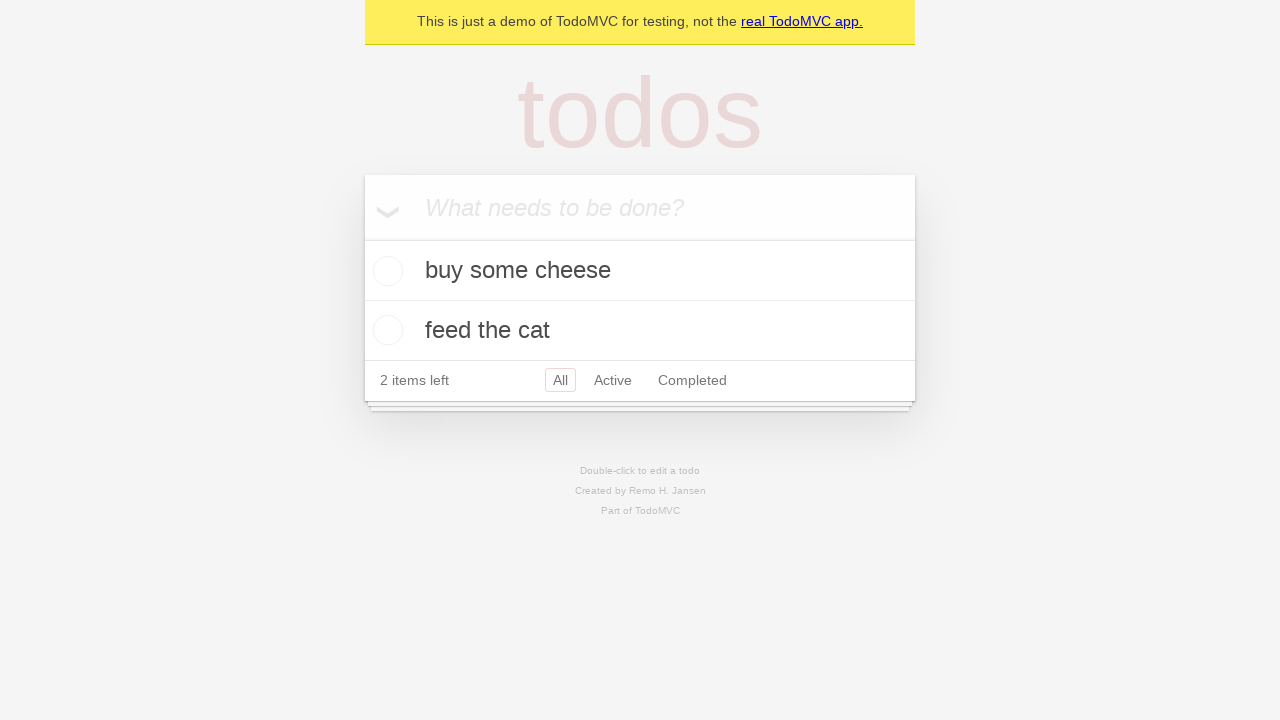

Filled todo input with 'book a doctors appointment' on internal:attr=[placeholder="What needs to be done?"i]
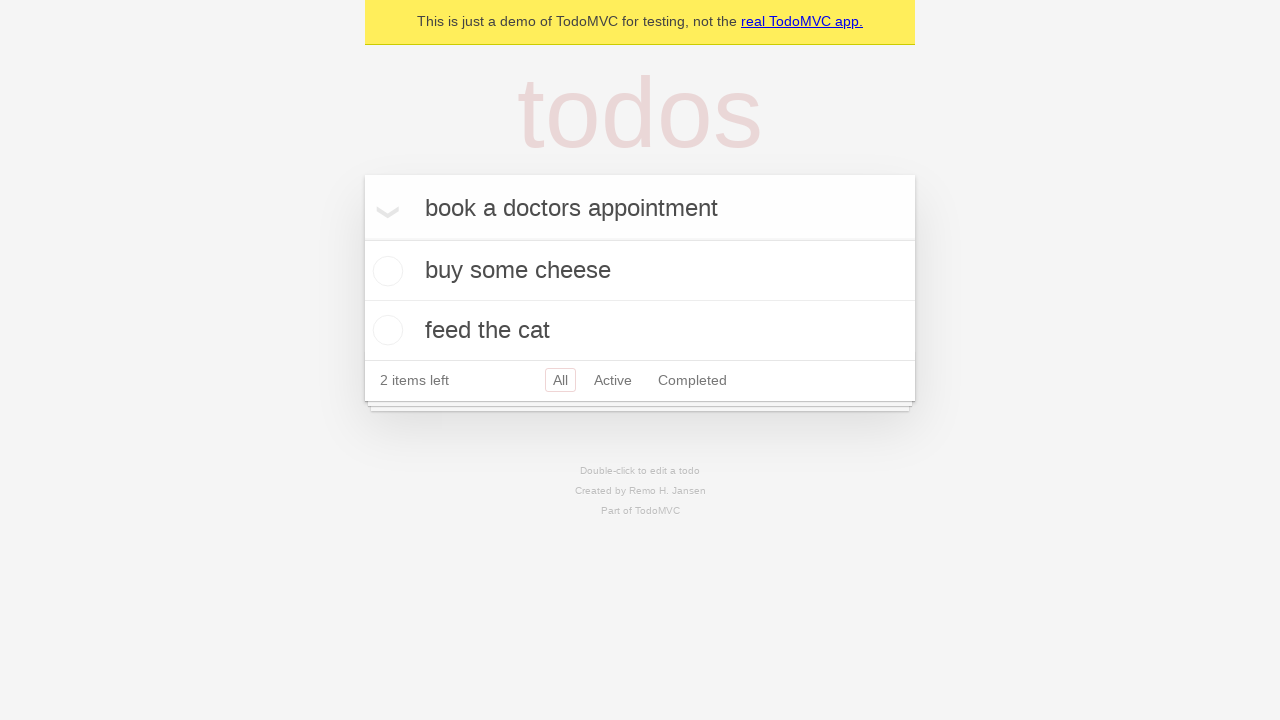

Pressed Enter to create todo item 'book a doctors appointment' on internal:attr=[placeholder="What needs to be done?"i]
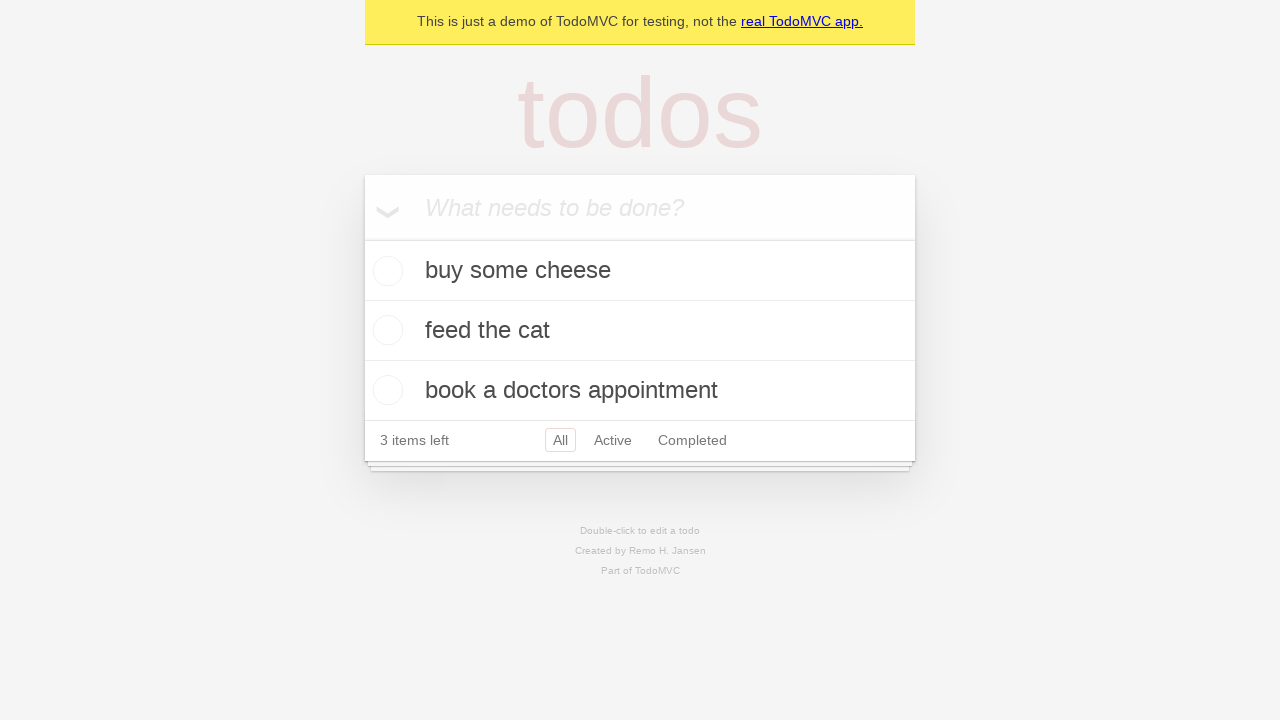

Verified that 3 todo items were created in localStorage
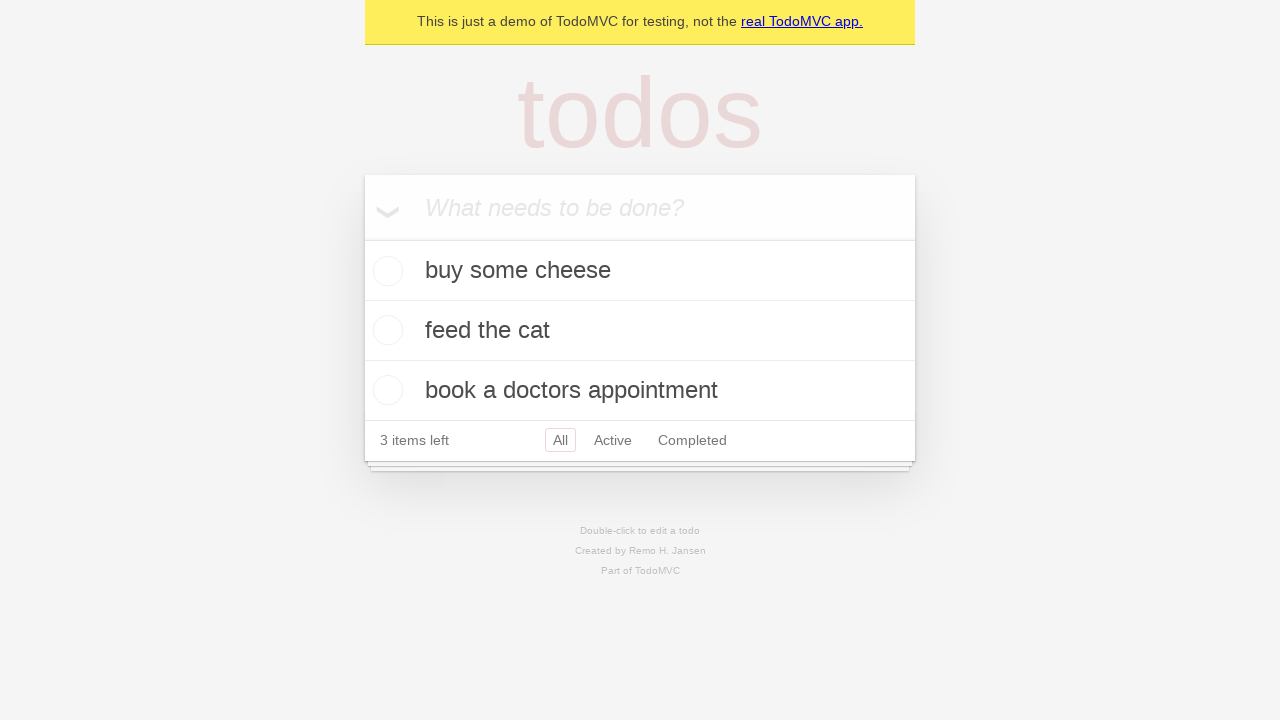

Double-clicked on the second todo item to enter edit mode at (640, 331) on internal:testid=[data-testid="todo-item"s] >> nth=1
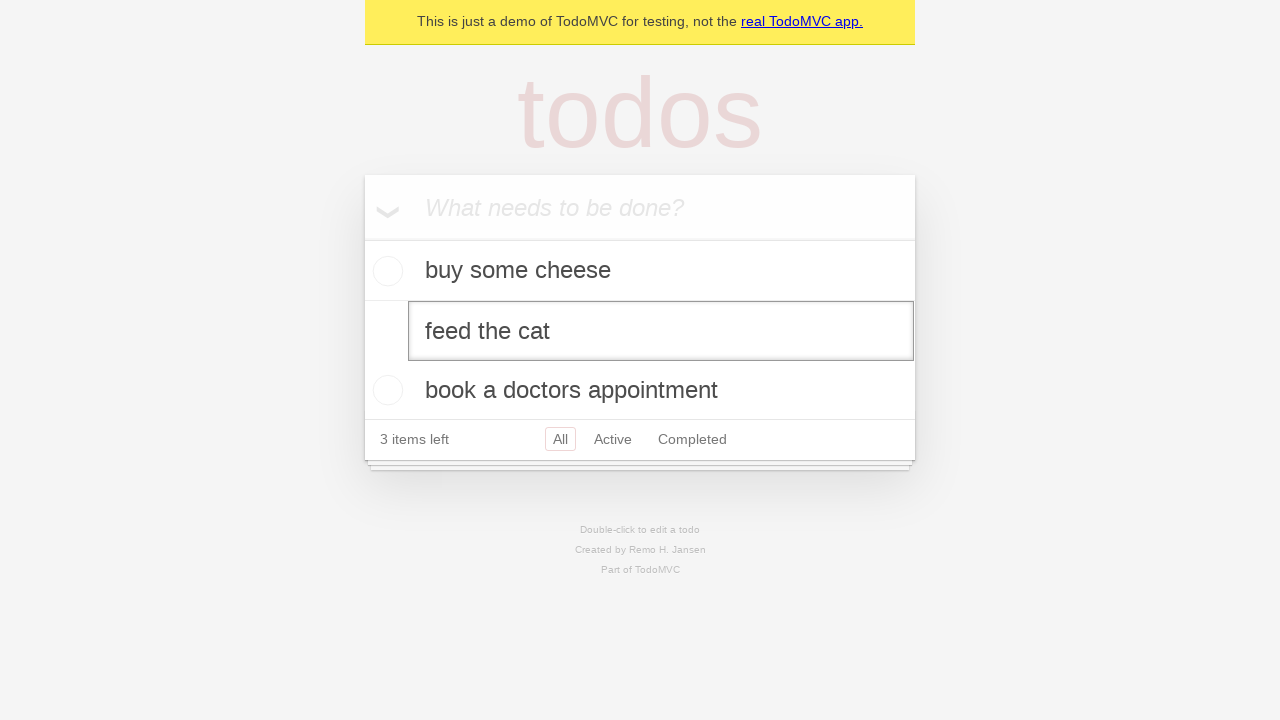

Cleared the text in the edit field on internal:testid=[data-testid="todo-item"s] >> nth=1 >> internal:role=textbox[nam
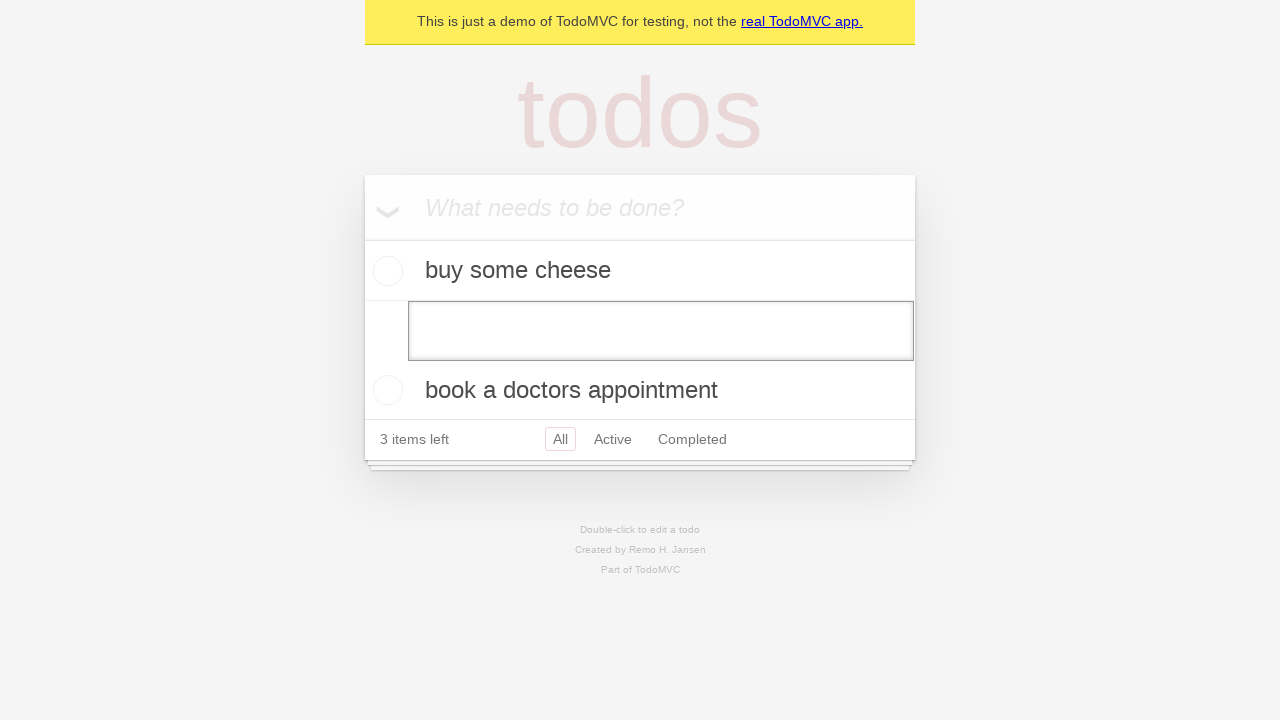

Pressed Enter to confirm the empty text and remove the item on internal:testid=[data-testid="todo-item"s] >> nth=1 >> internal:role=textbox[nam
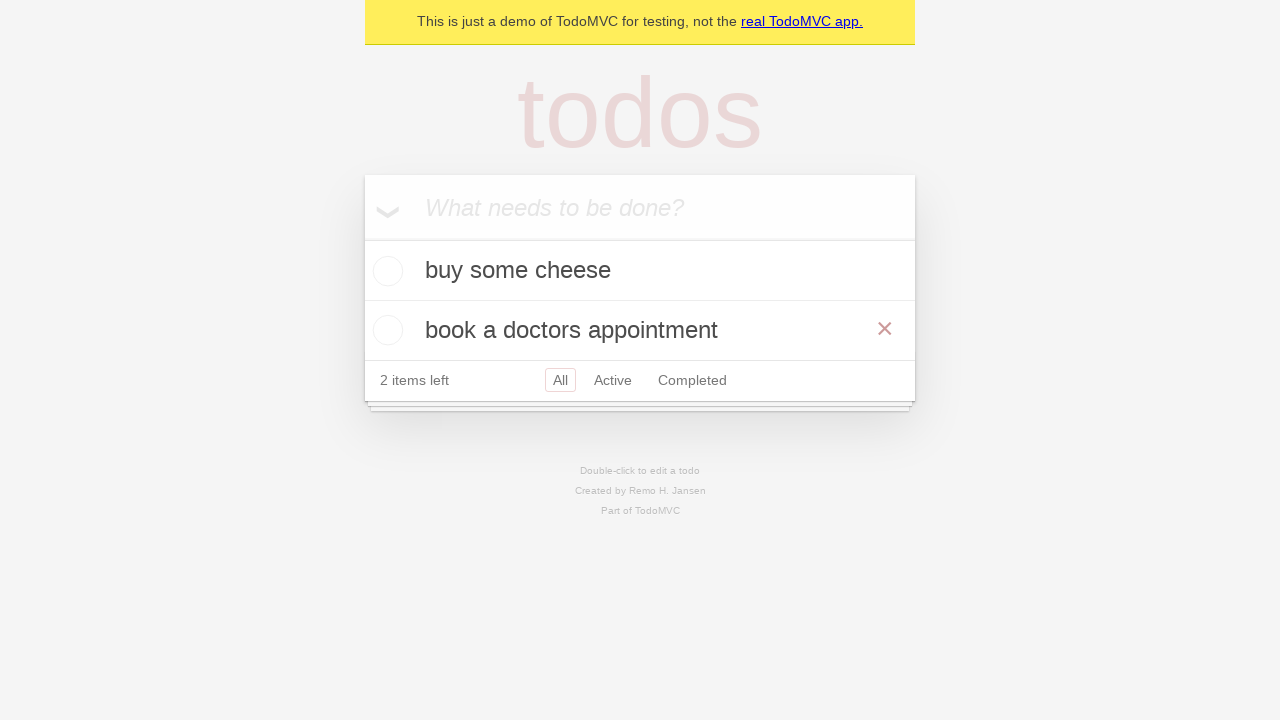

Verified that todo items are still present after removal
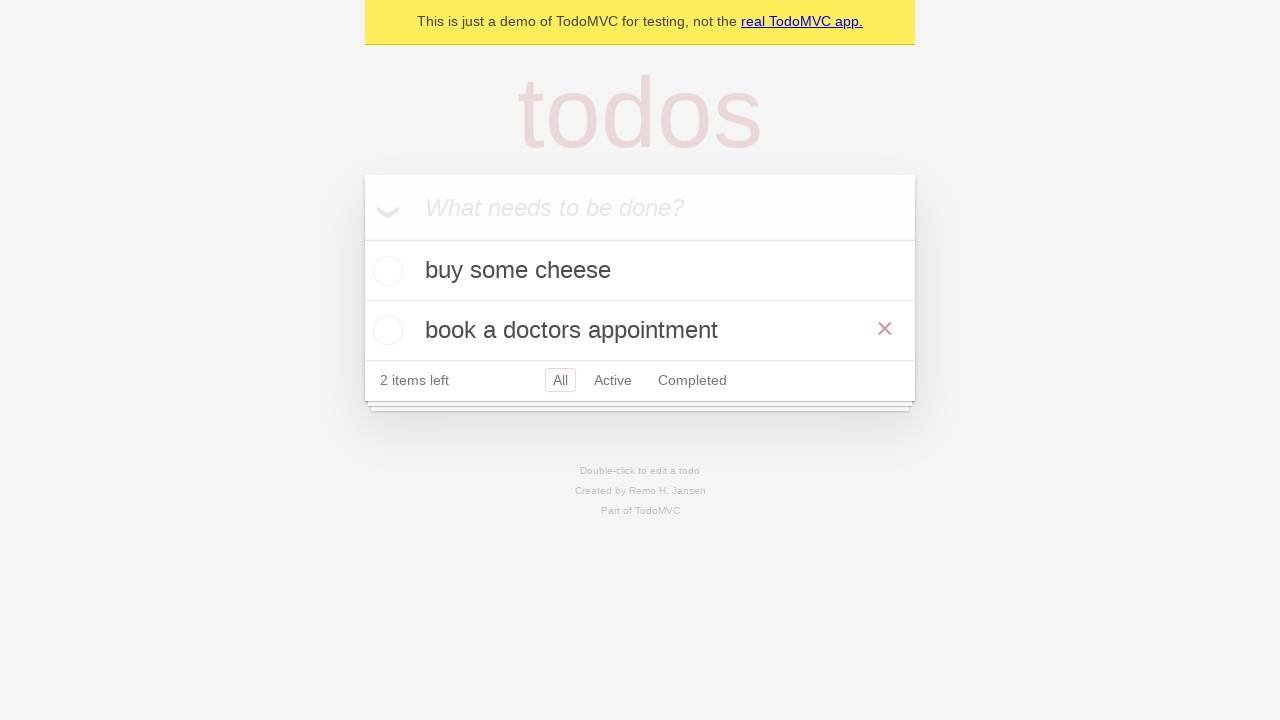

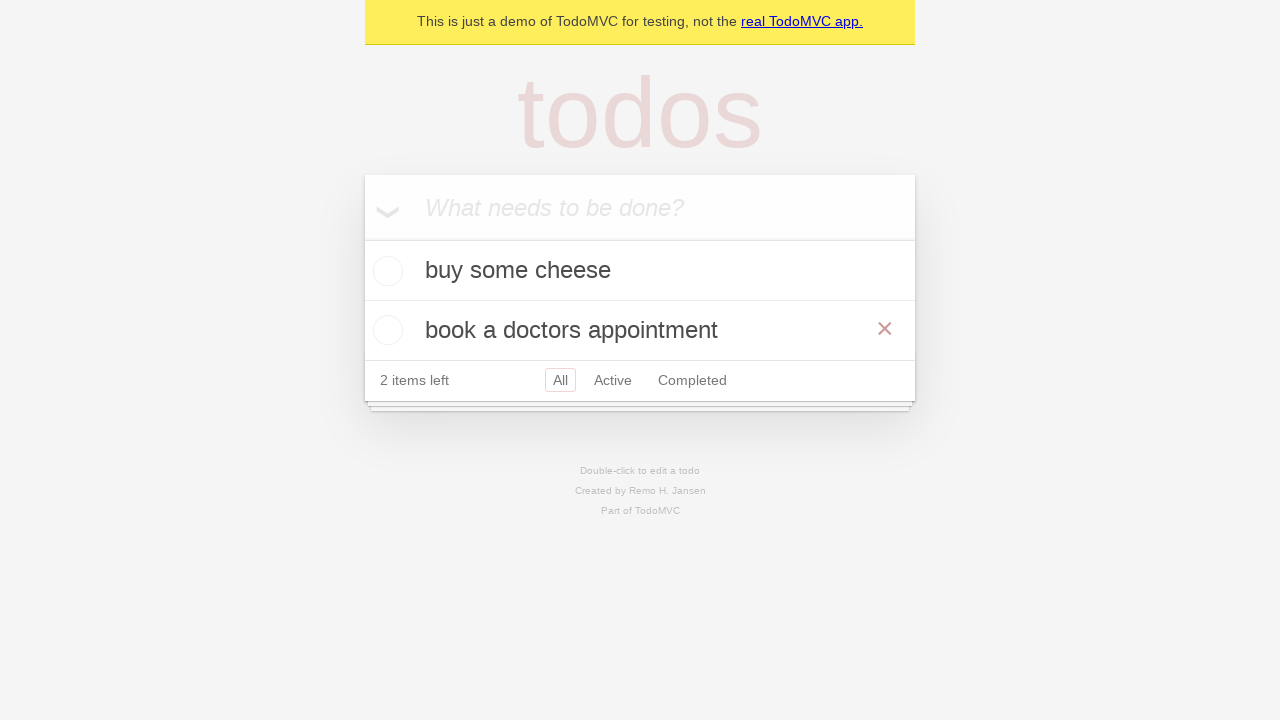